Clicks the third button on the Challenging DOM page and observes the change

Starting URL: https://the-internet.herokuapp.com/challenging_dom

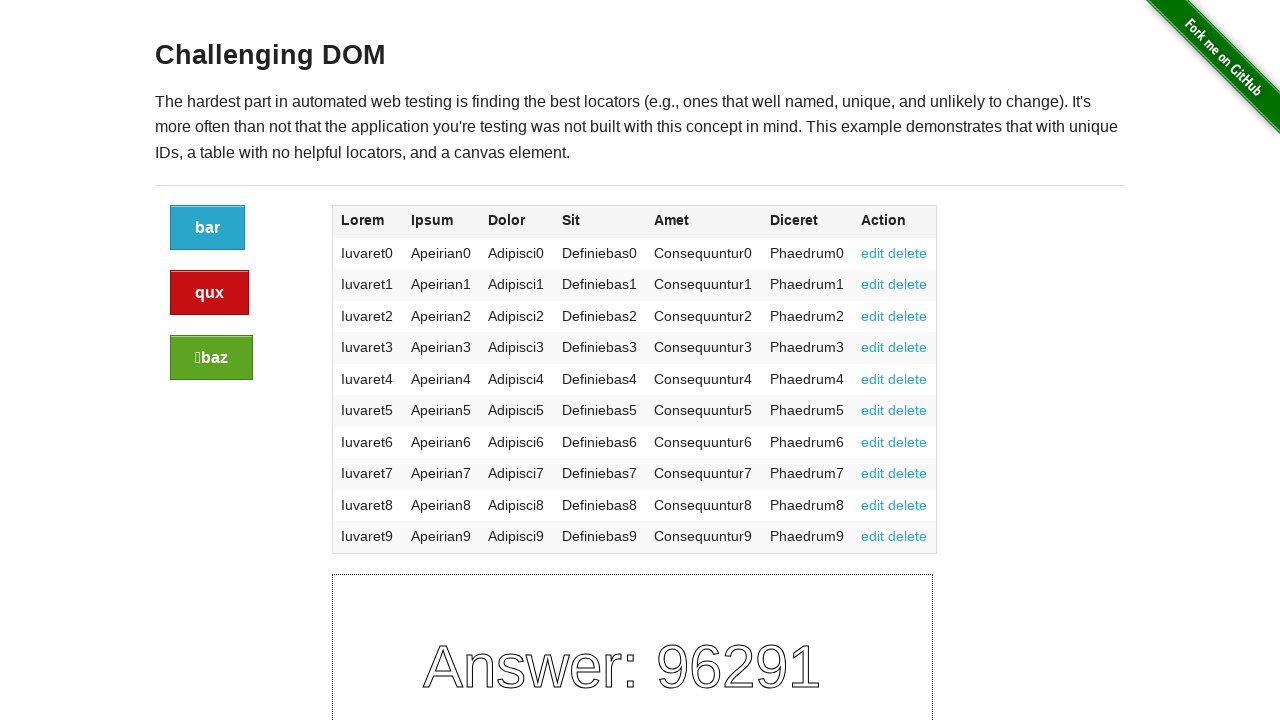

Waited for buttons to load on Challenging DOM page
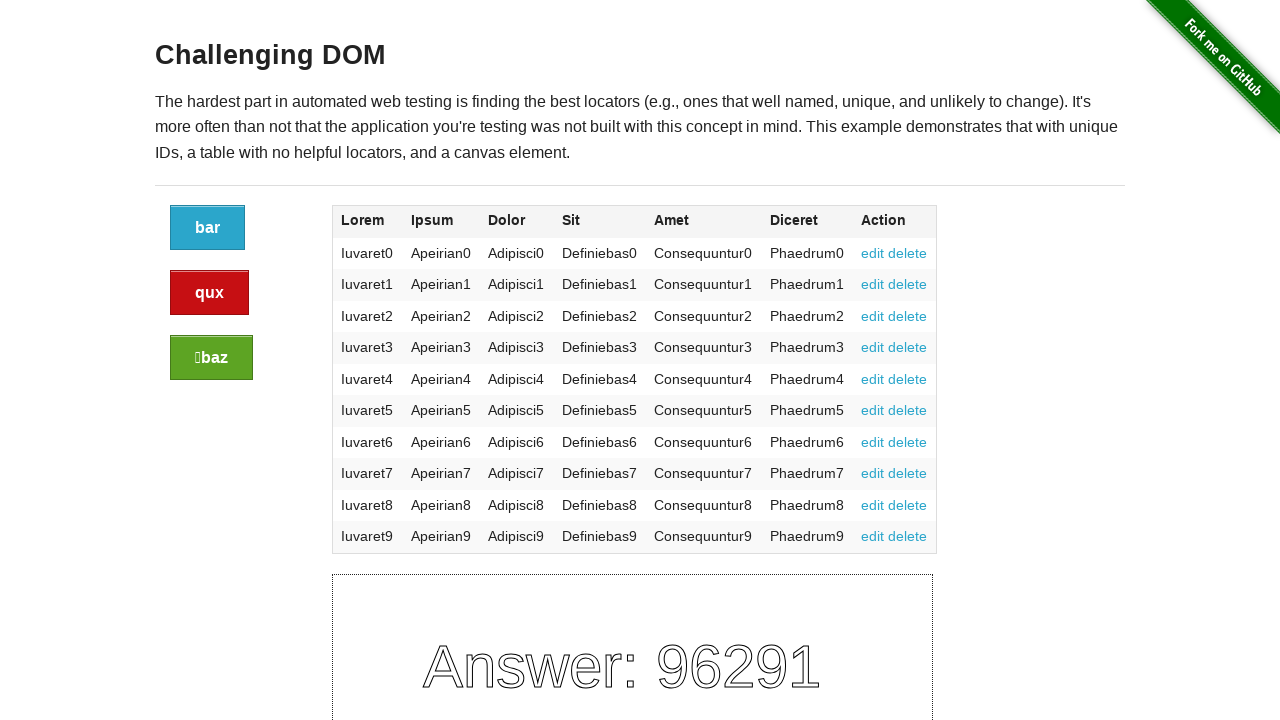

Located all button elements on the page
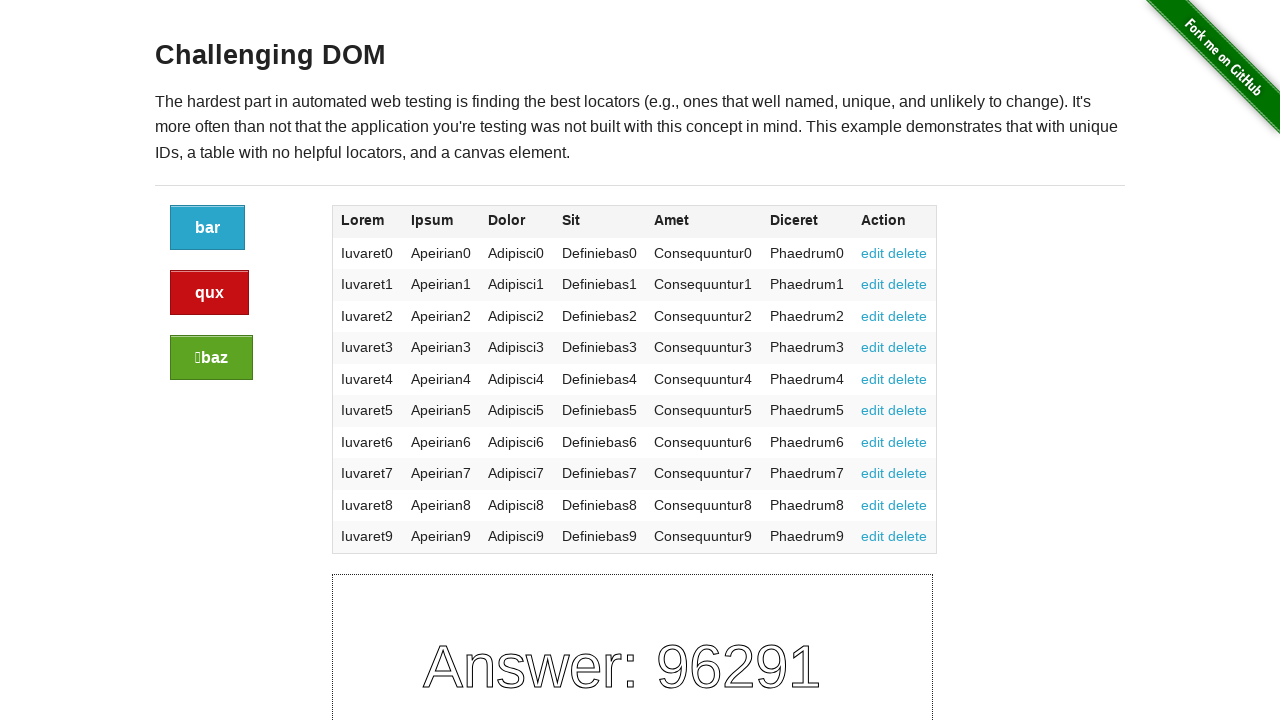

Clicked the third button at (212, 358) on a.button >> nth=2
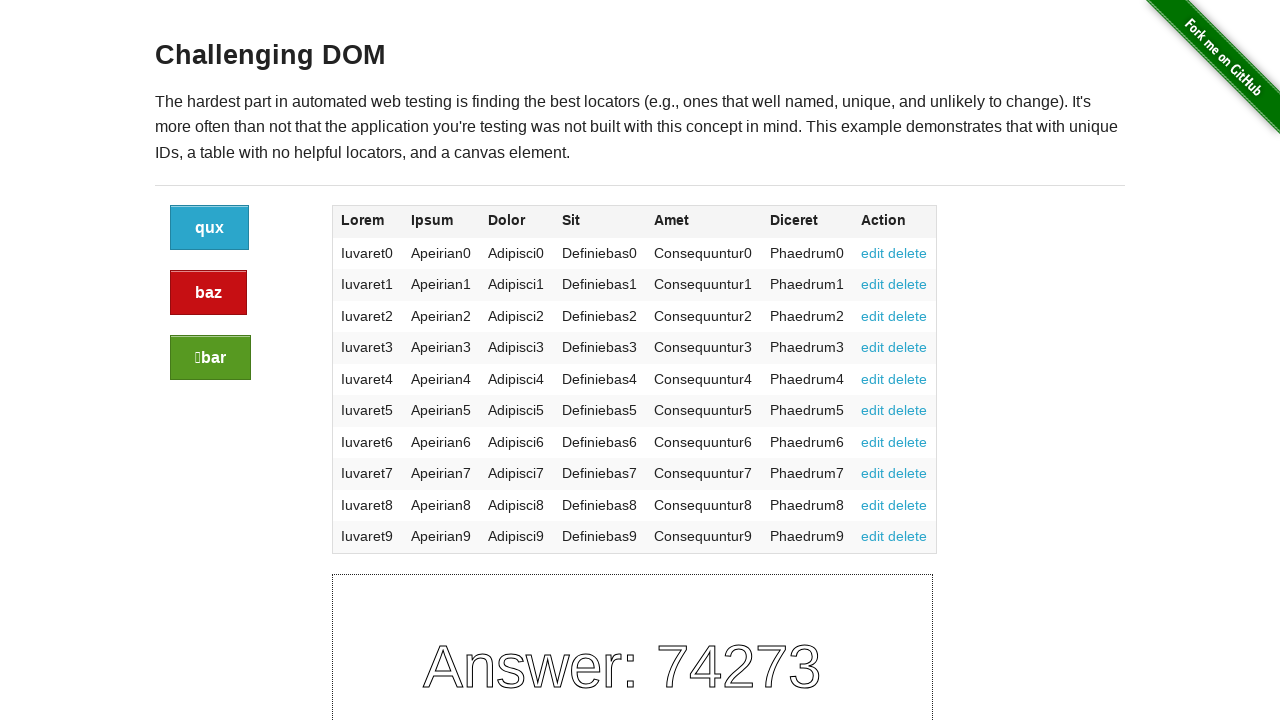

Waited for page to update after clicking third button
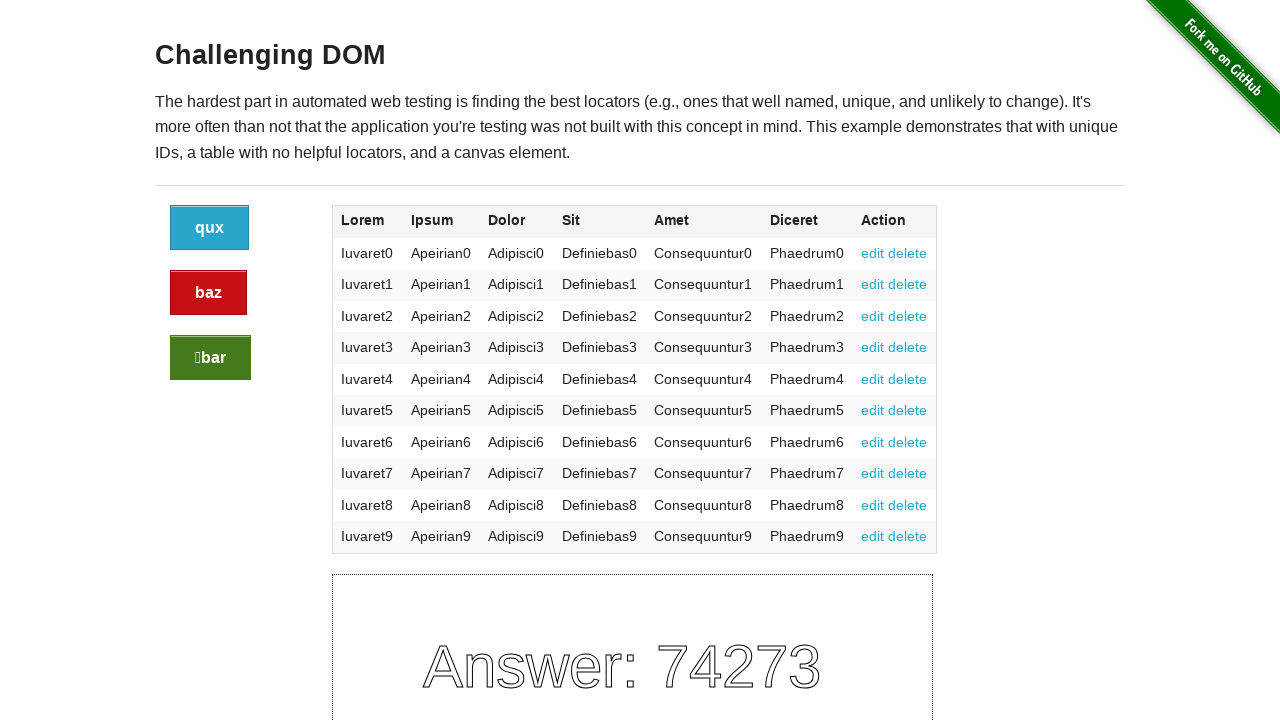

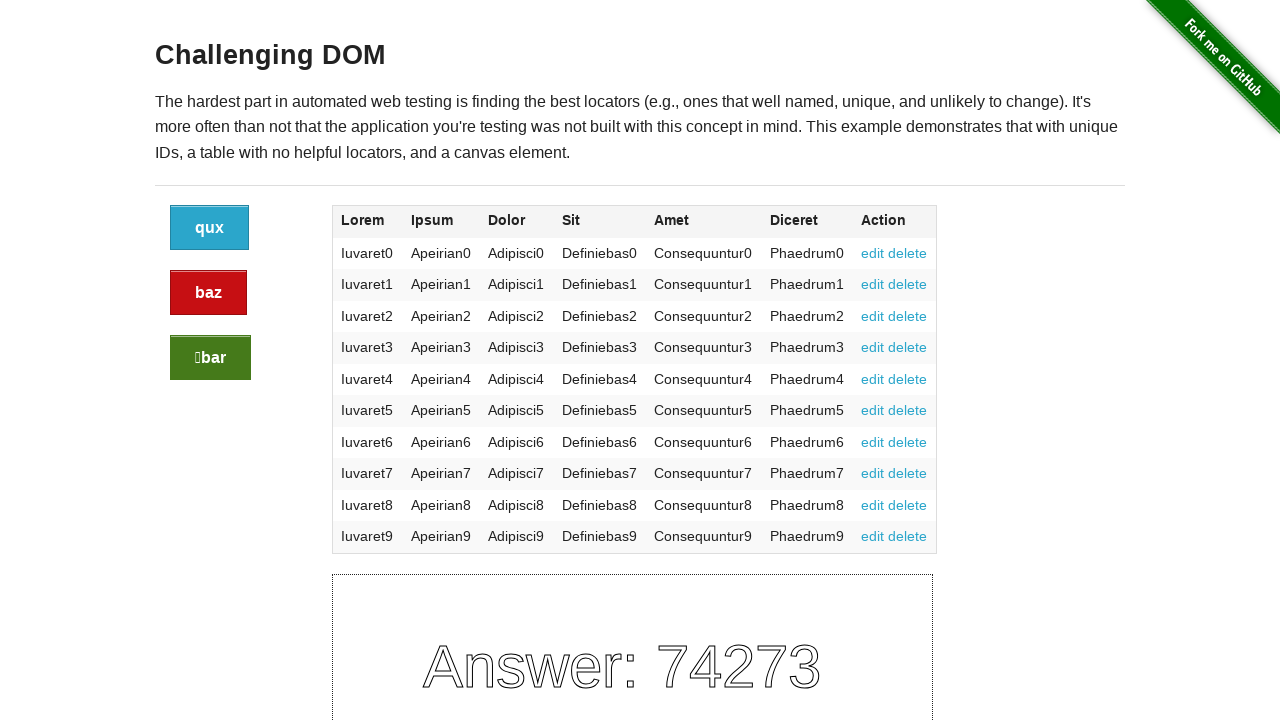